Verifies that the BrowserStack homepage loads correctly by checking that the page title matches the expected value.

Starting URL: https://www.browserstack.com/

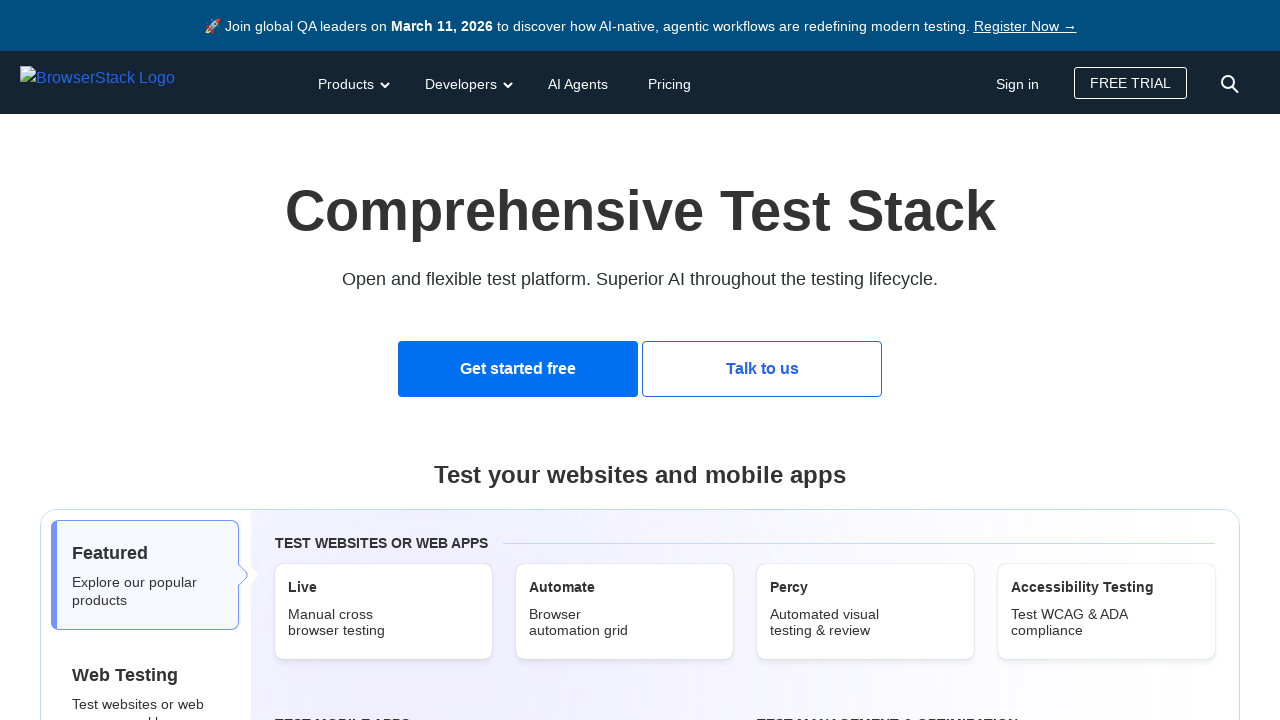

Navigated to BrowserStack homepage
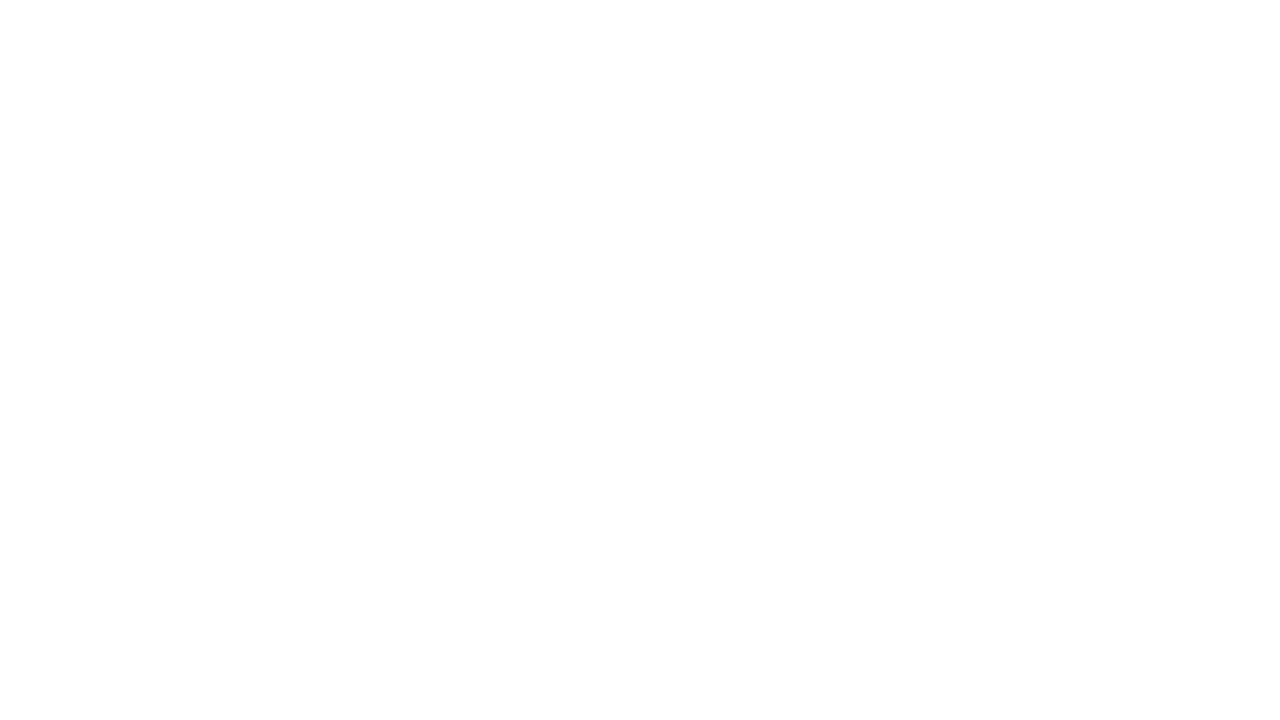

Retrieved page title from BrowserStack homepage
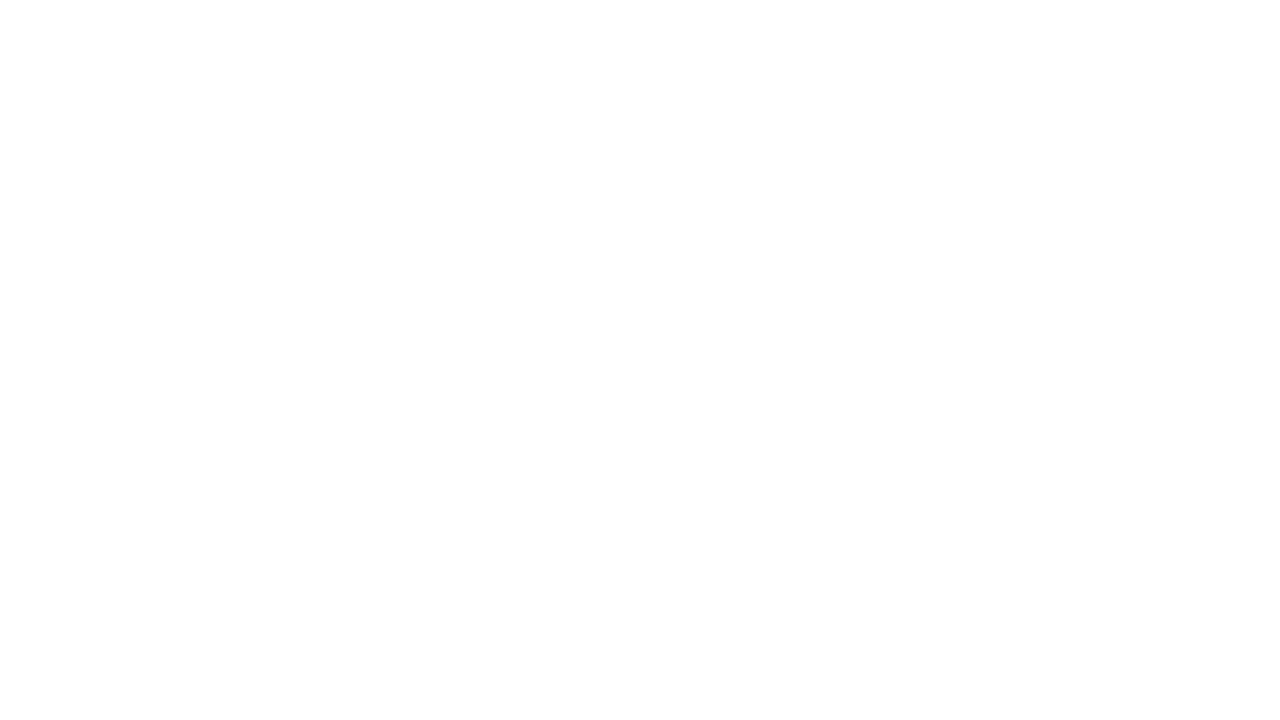

Verified that page title matches expected value
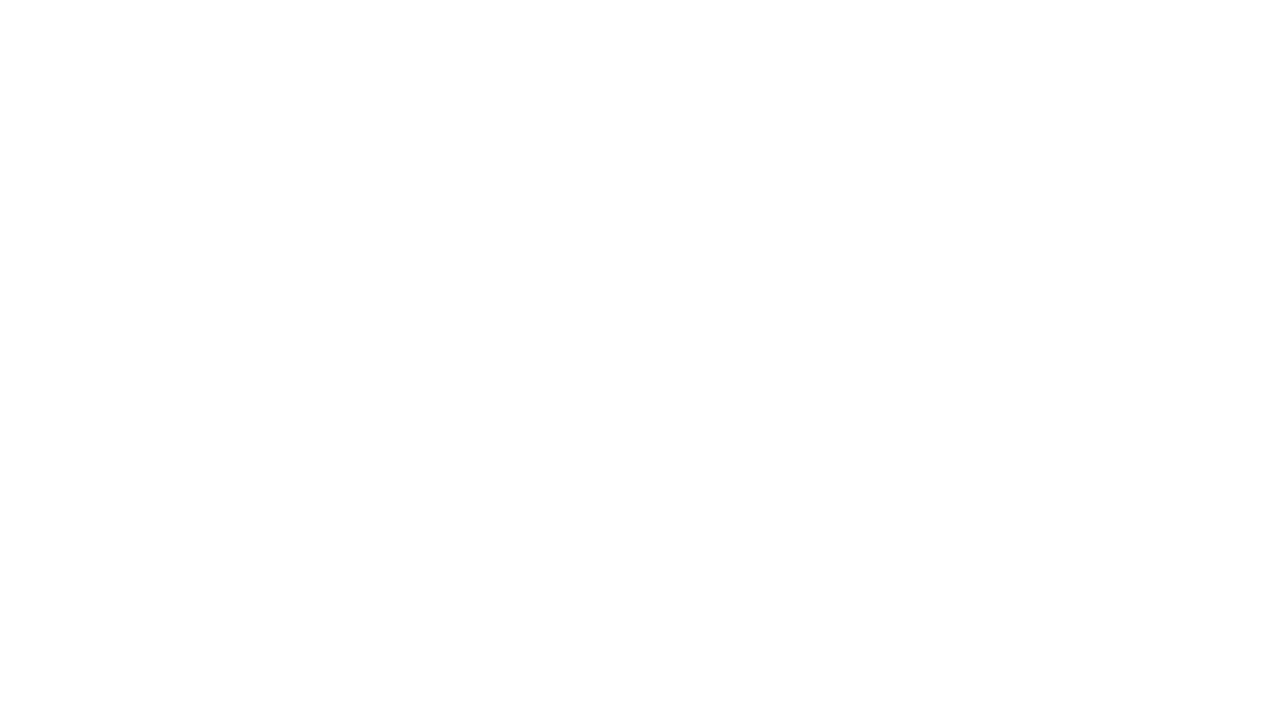

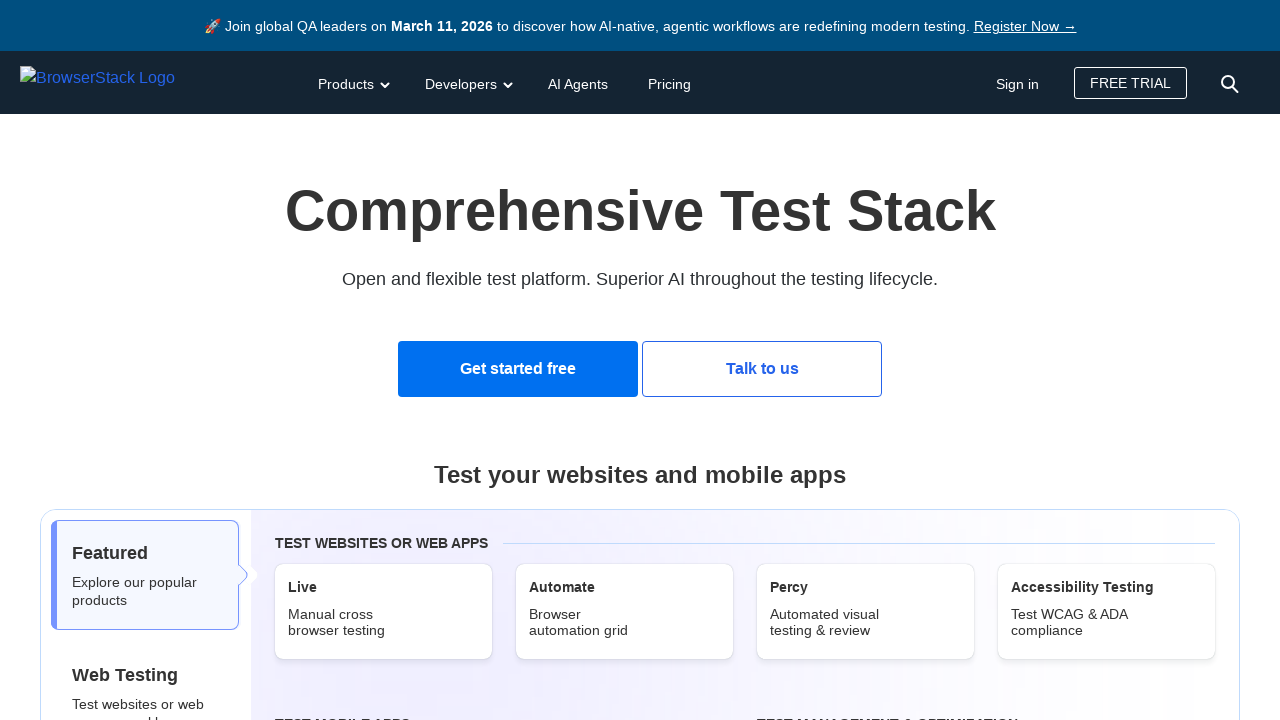